Adds multiple vegetables and fruits to cart by searching through product listings and clicking add to cart buttons for specific items

Starting URL: https://rahulshettyacademy.com/seleniumPractise/#/

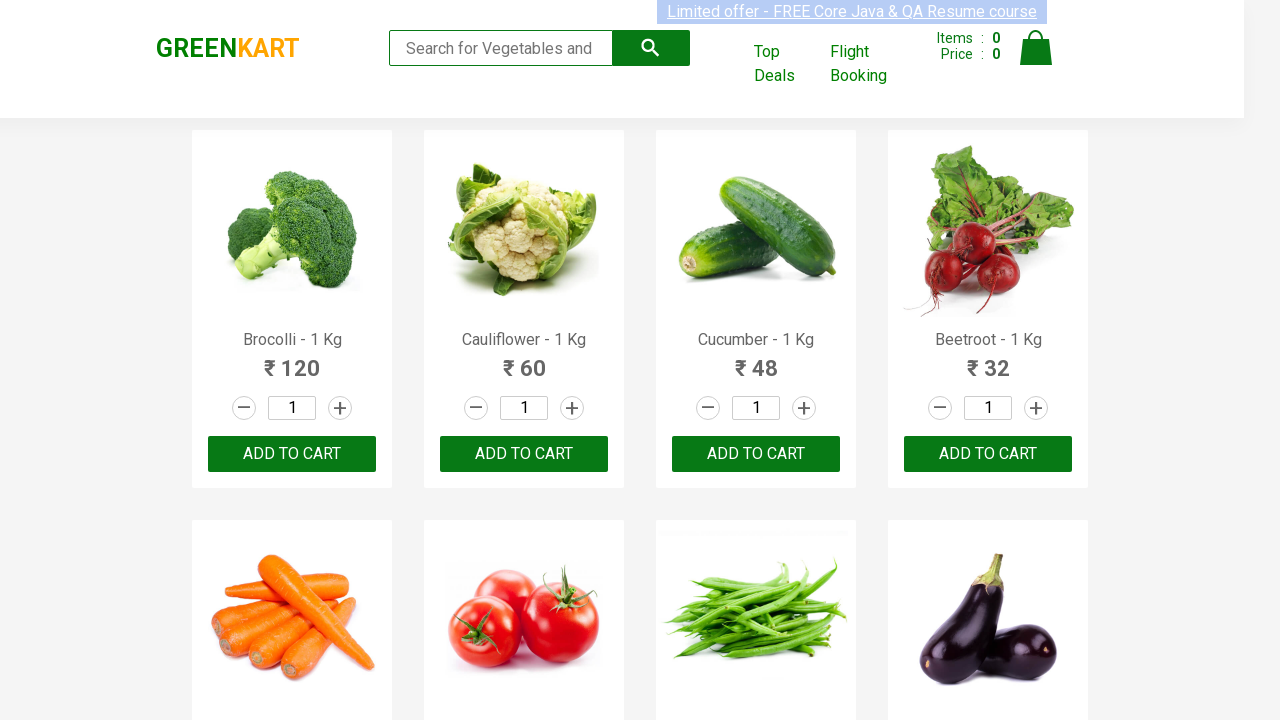

Waited for product listings to load
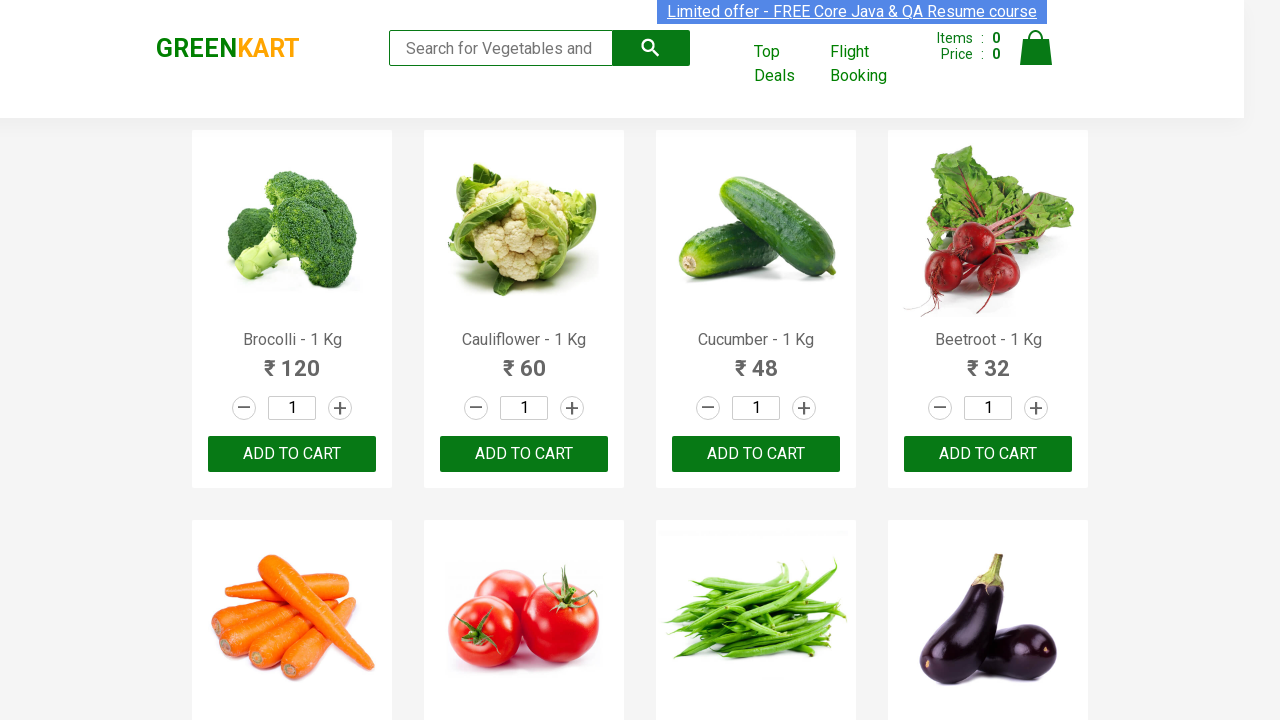

Retrieved all product name elements from the page
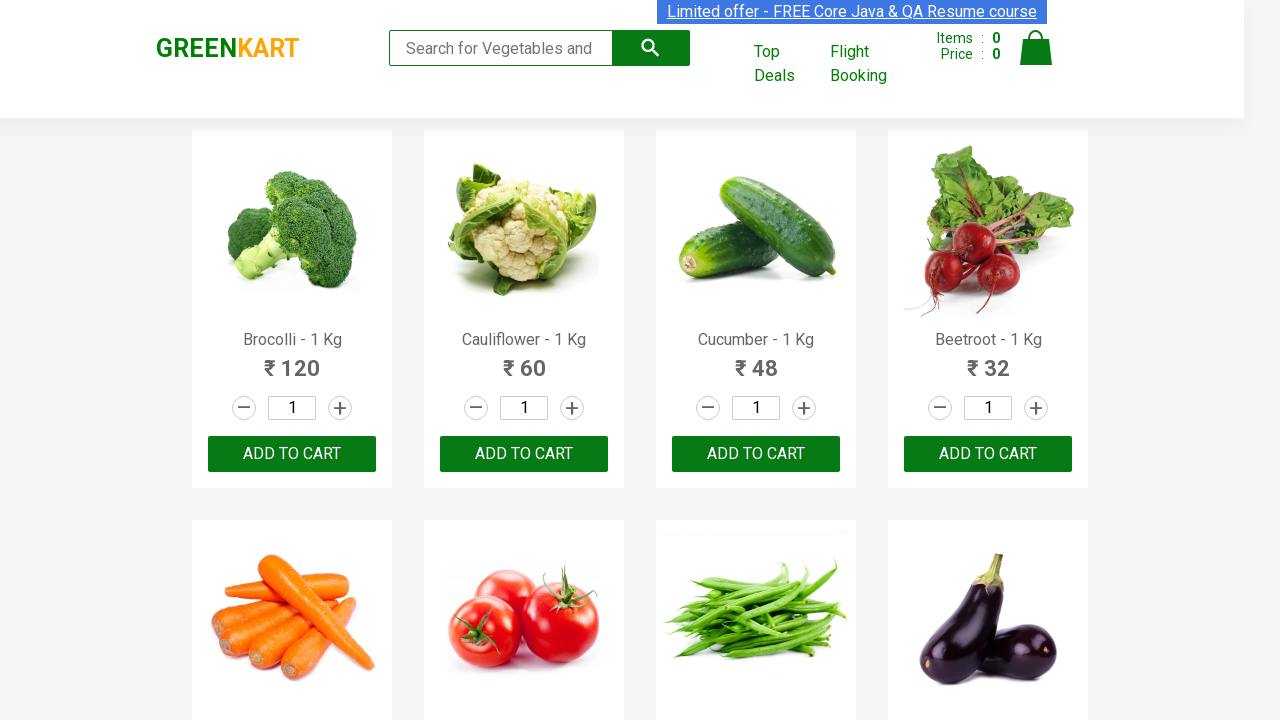

Clicked 'Add to Cart' button for Brocolli at (292, 454) on xpath=//div[@class='product-action']/button >> nth=0
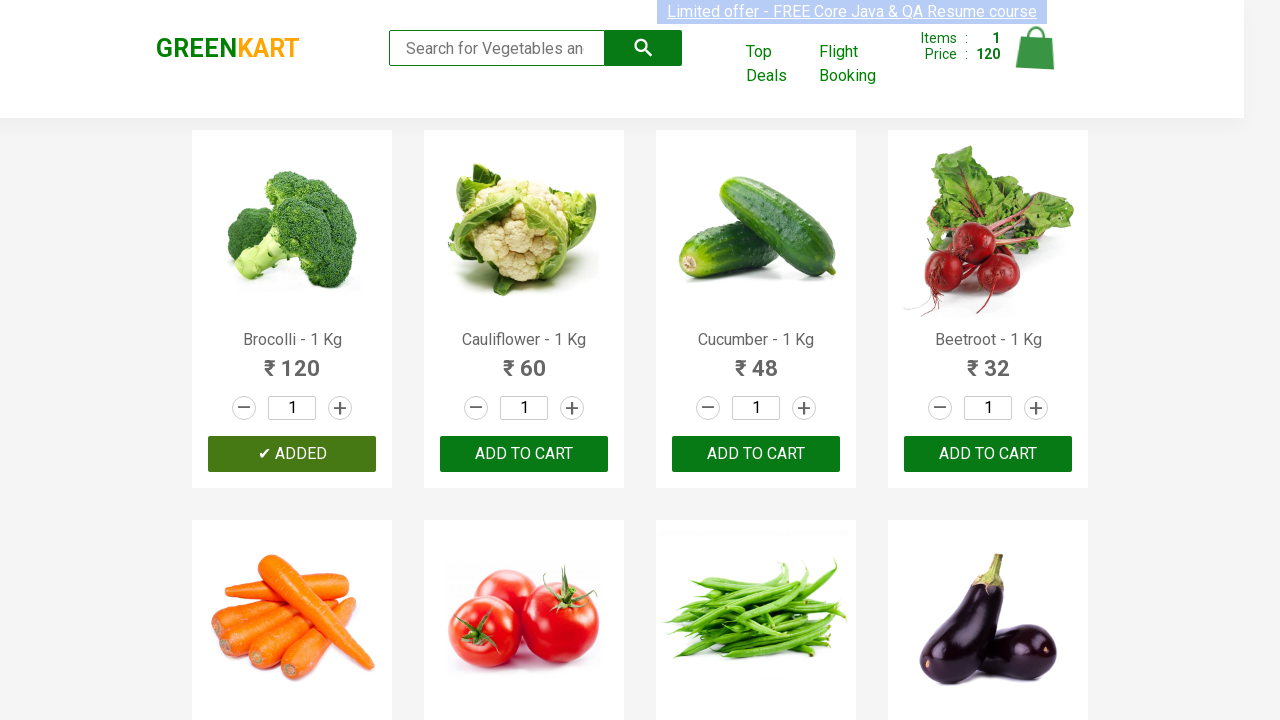

Clicked 'Add to Cart' button for Cauliflower at (524, 454) on xpath=//div[@class='product-action']/button >> nth=1
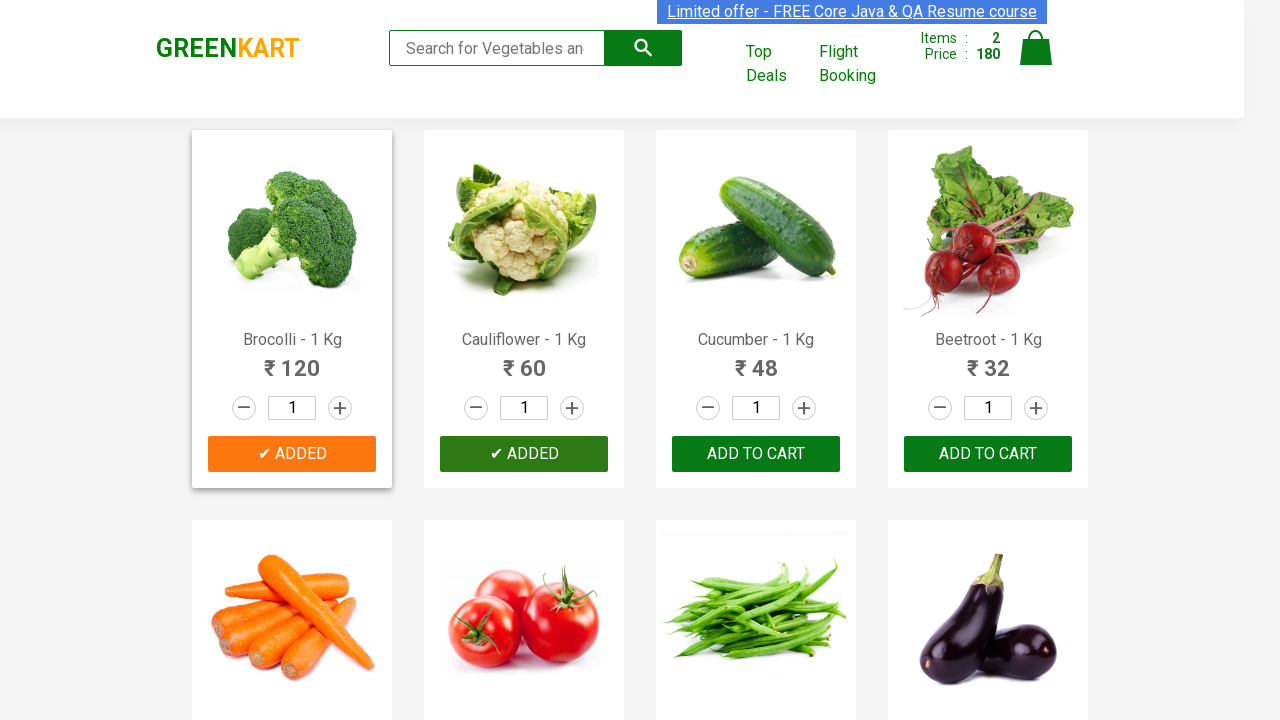

Clicked 'Add to Cart' button for Cucumber at (756, 454) on xpath=//div[@class='product-action']/button >> nth=2
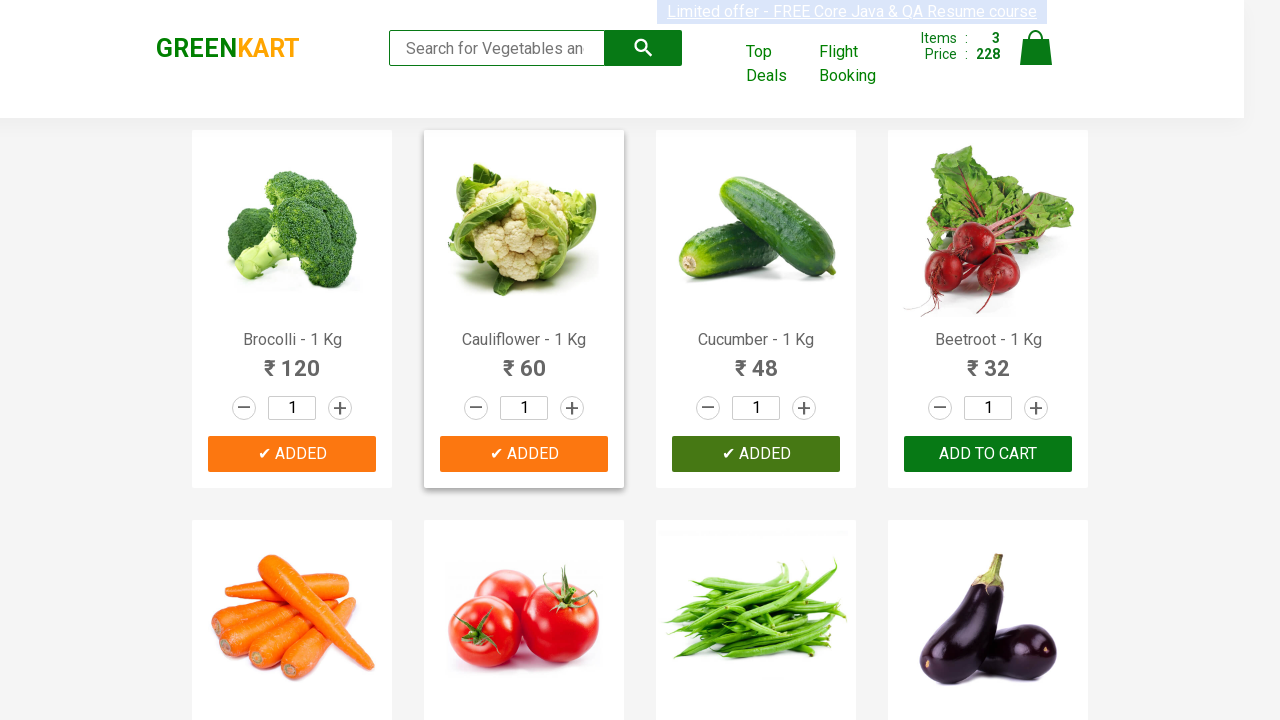

Clicked 'Add to Cart' button for Beetroot at (988, 454) on xpath=//div[@class='product-action']/button >> nth=3
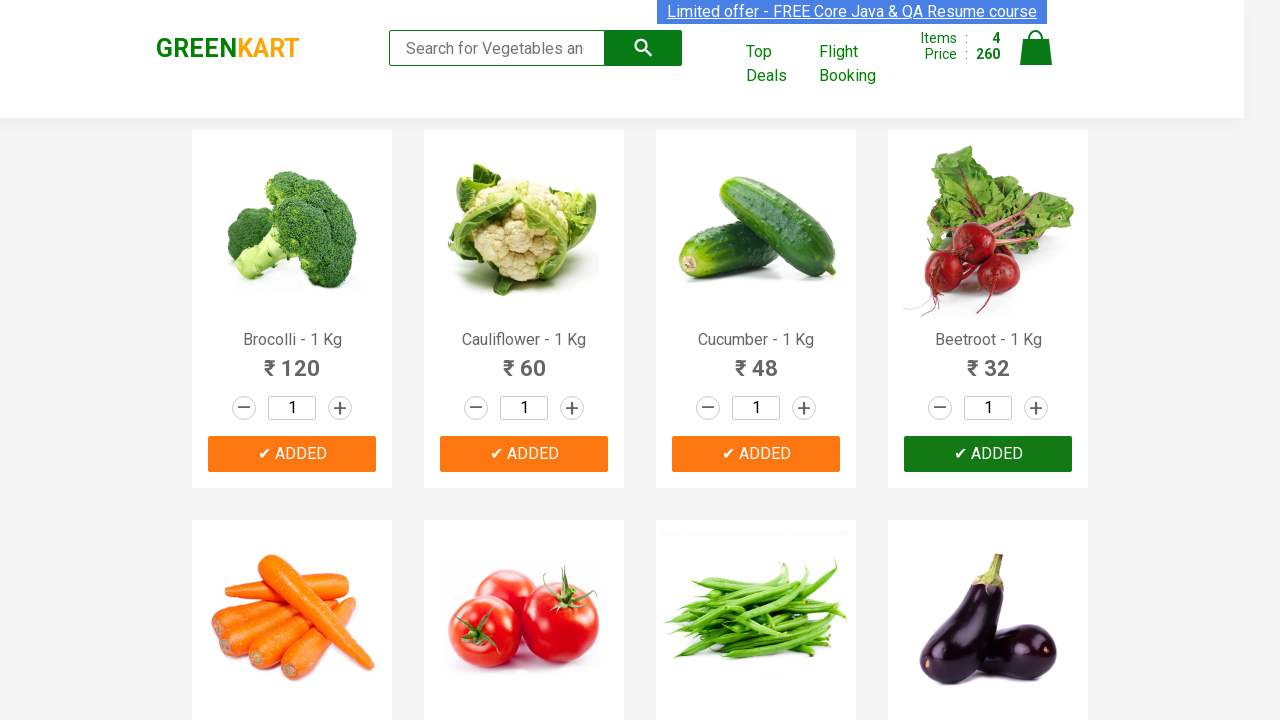

All 4 items have been added to cart
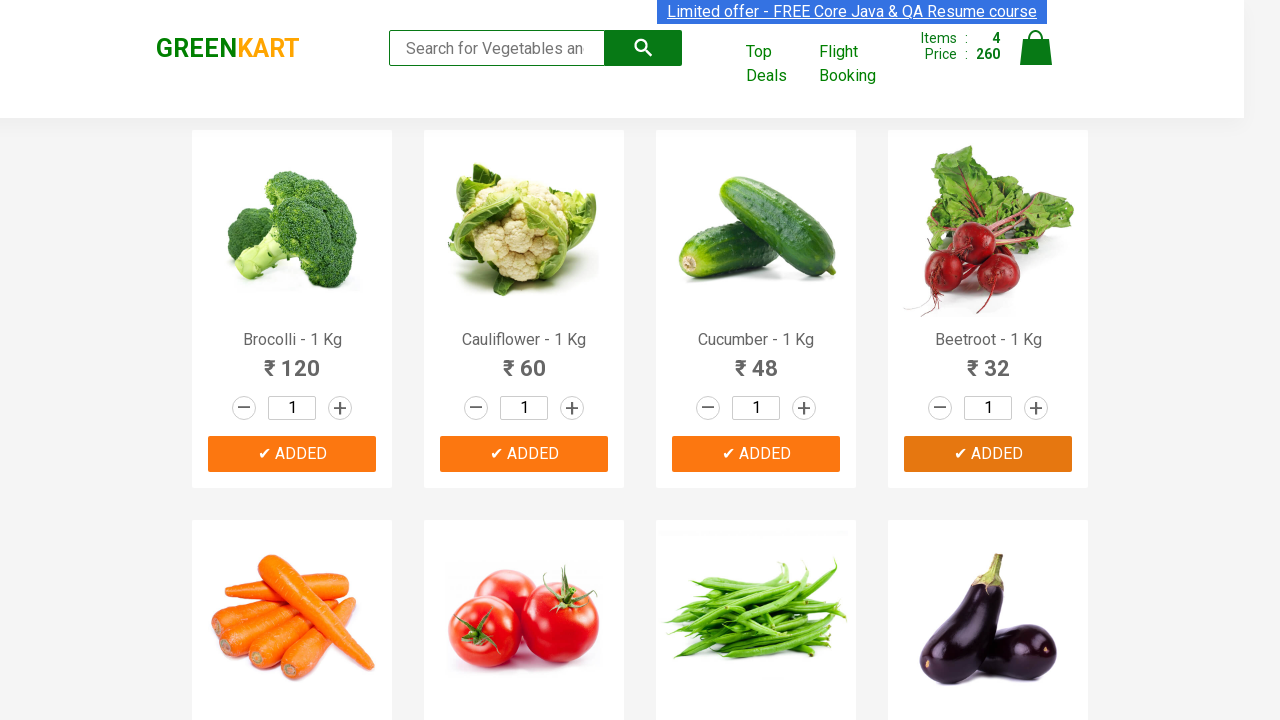

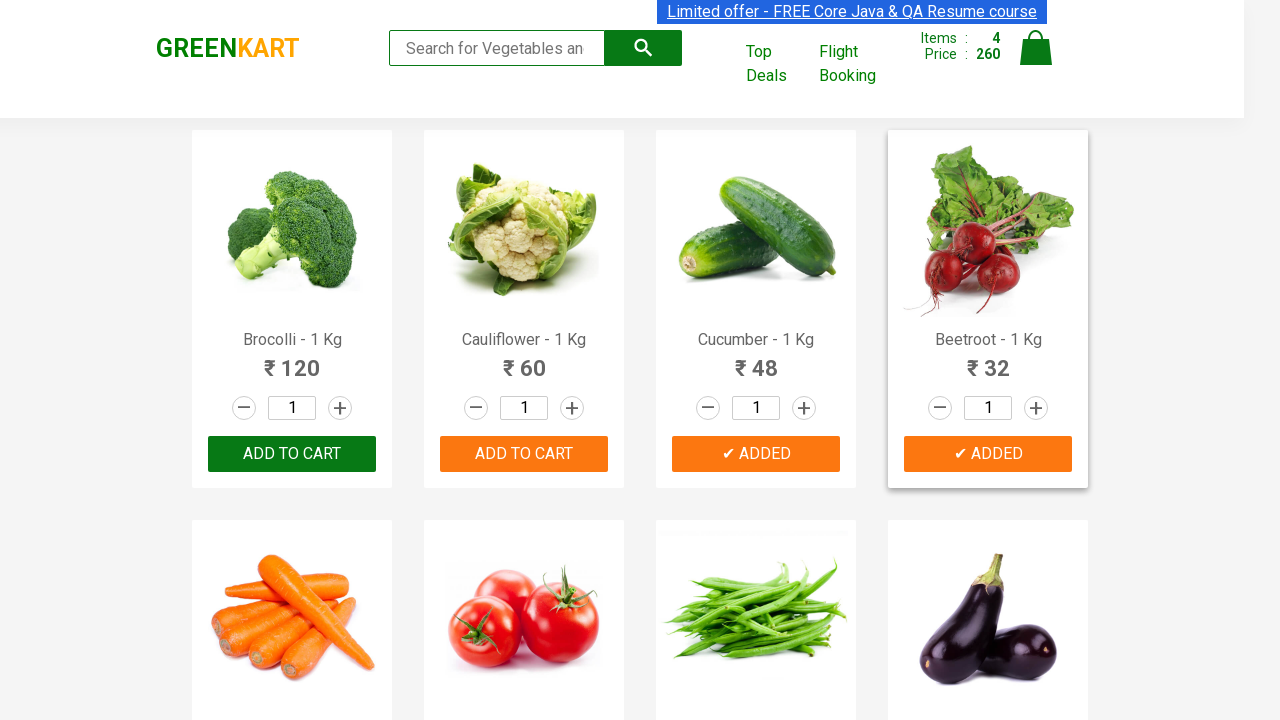